Fills out a form with various data fields including name, address, contact information and job details, then submits the form

Starting URL: https://bonigarcia.dev/selenium-webdriver-java/data-types.html

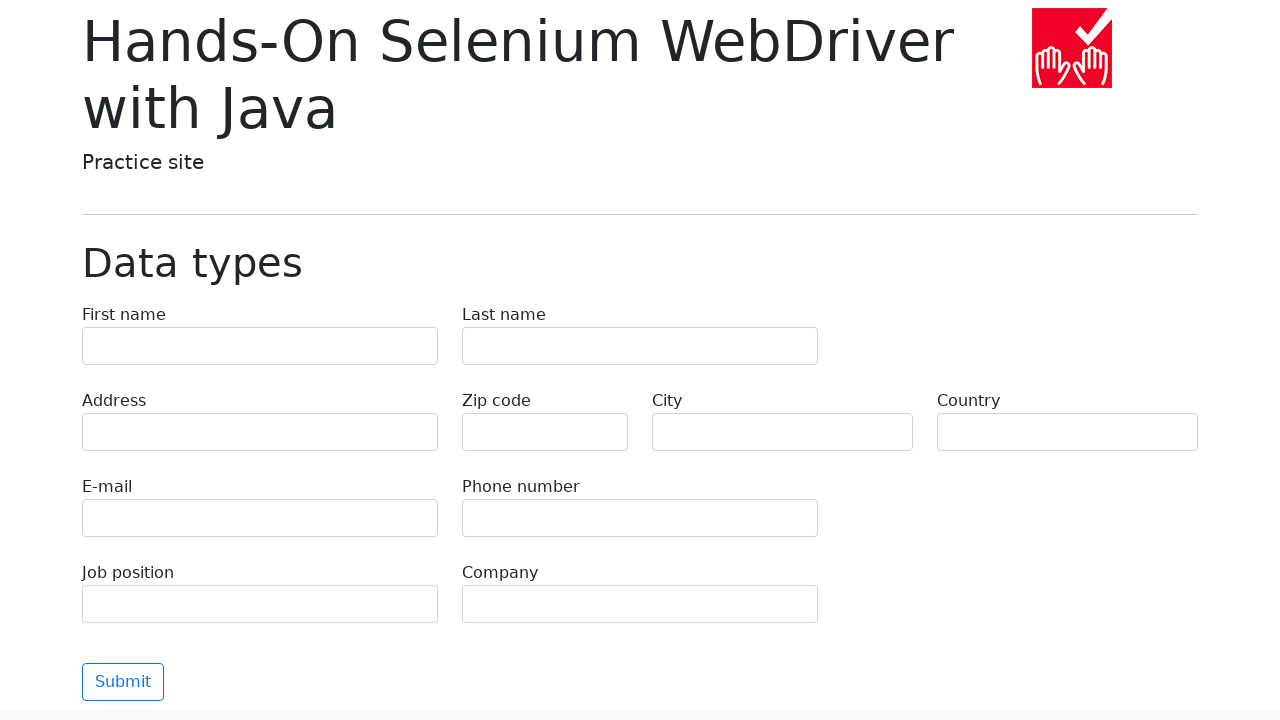

Filled first name field with 'Иван' on [name=first-name]
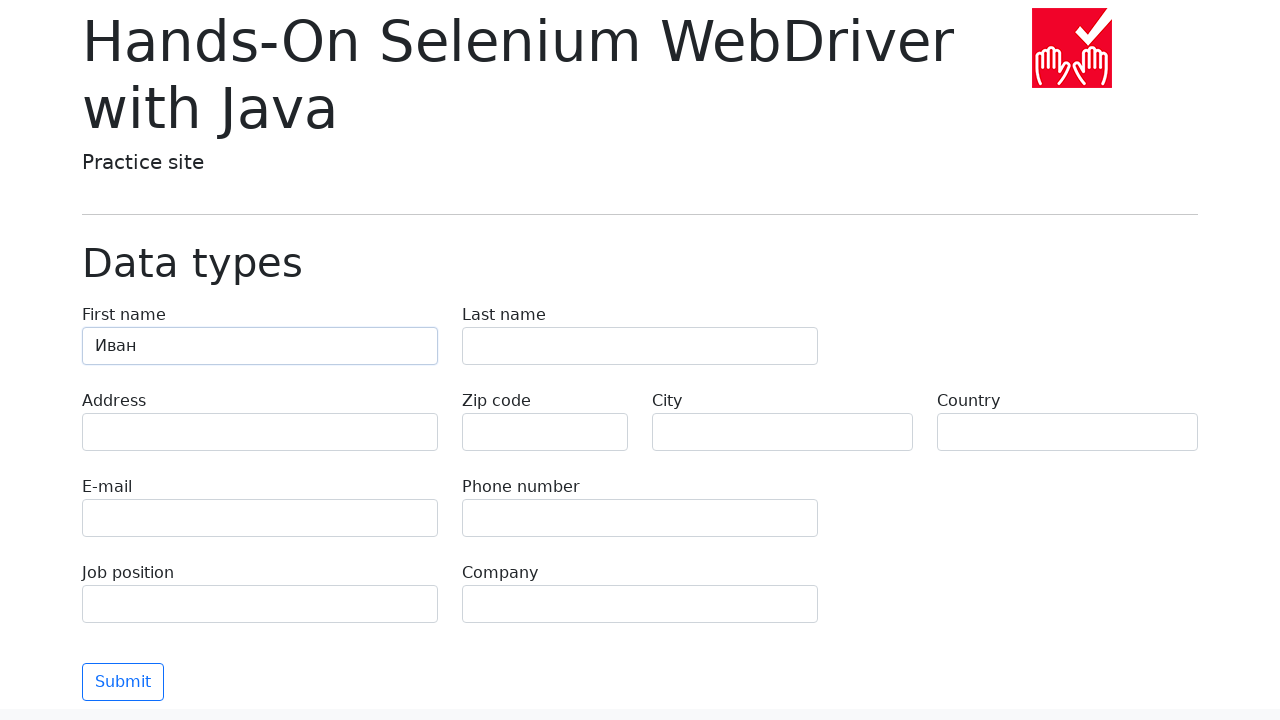

Filled last name field with 'Петров' on [name=last-name]
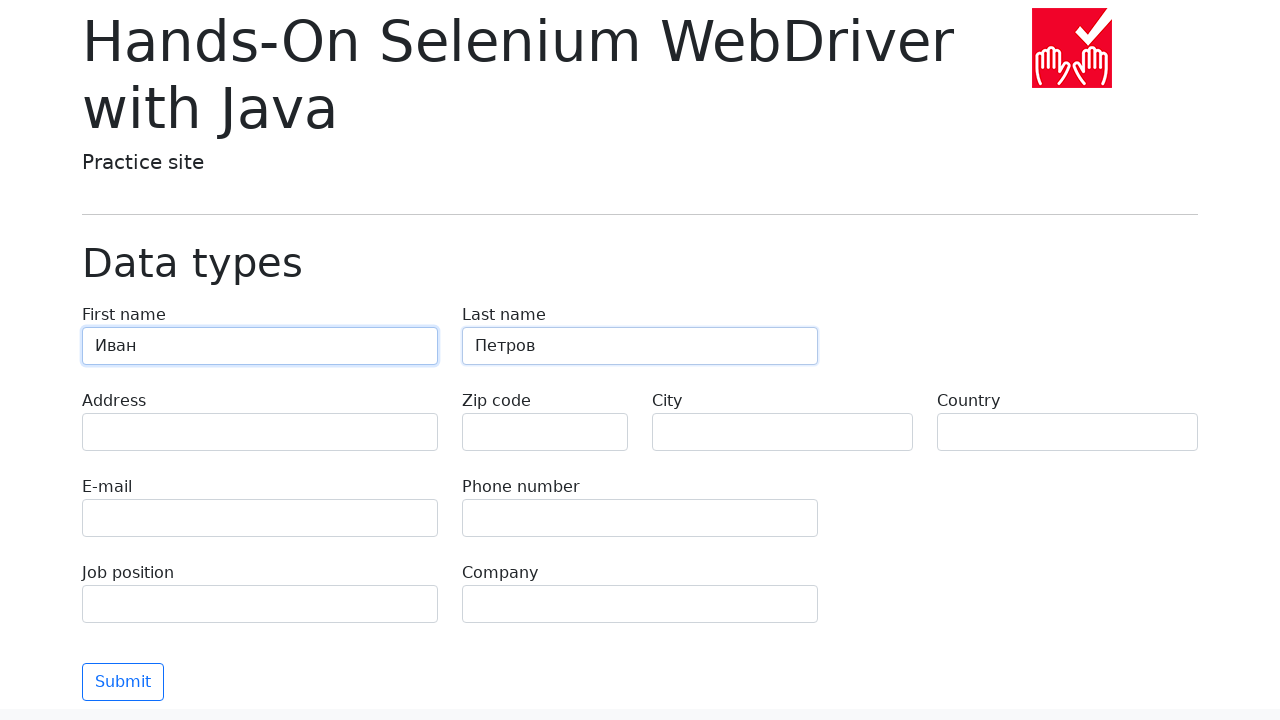

Filled address field with 'Ленина, 55-3' on [name=address]
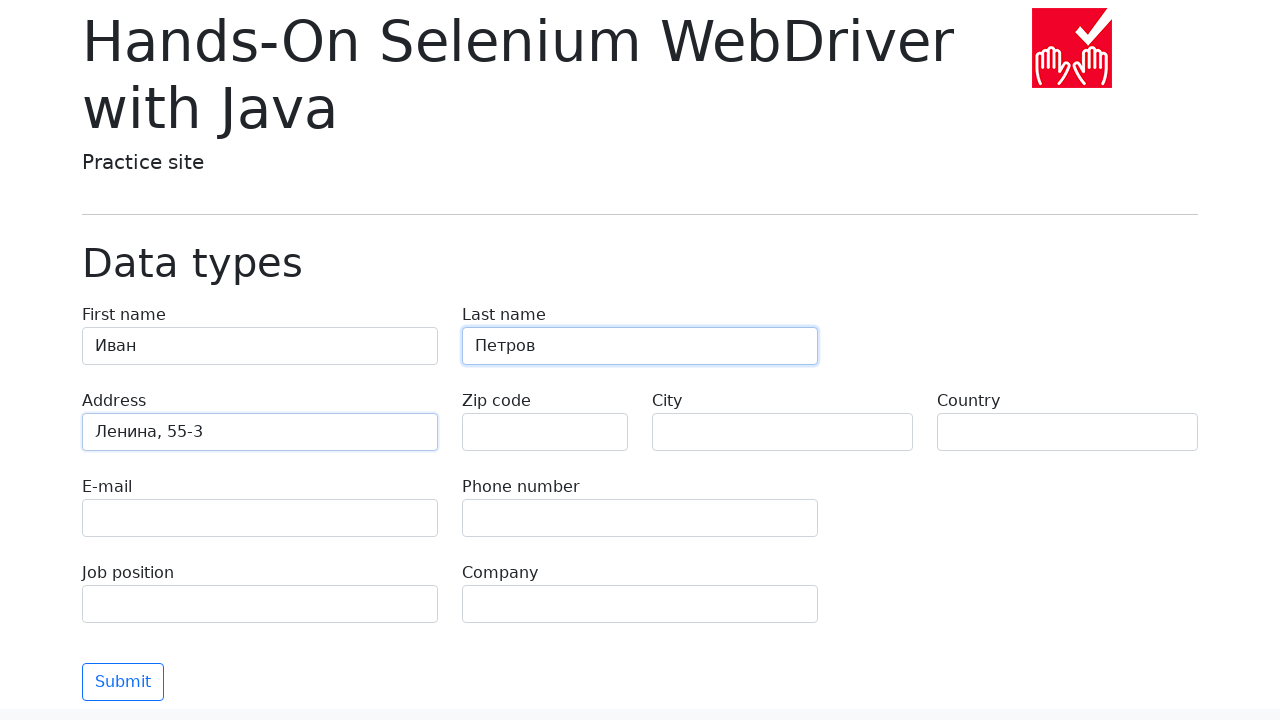

Left zip code field empty on [name=zip-code]
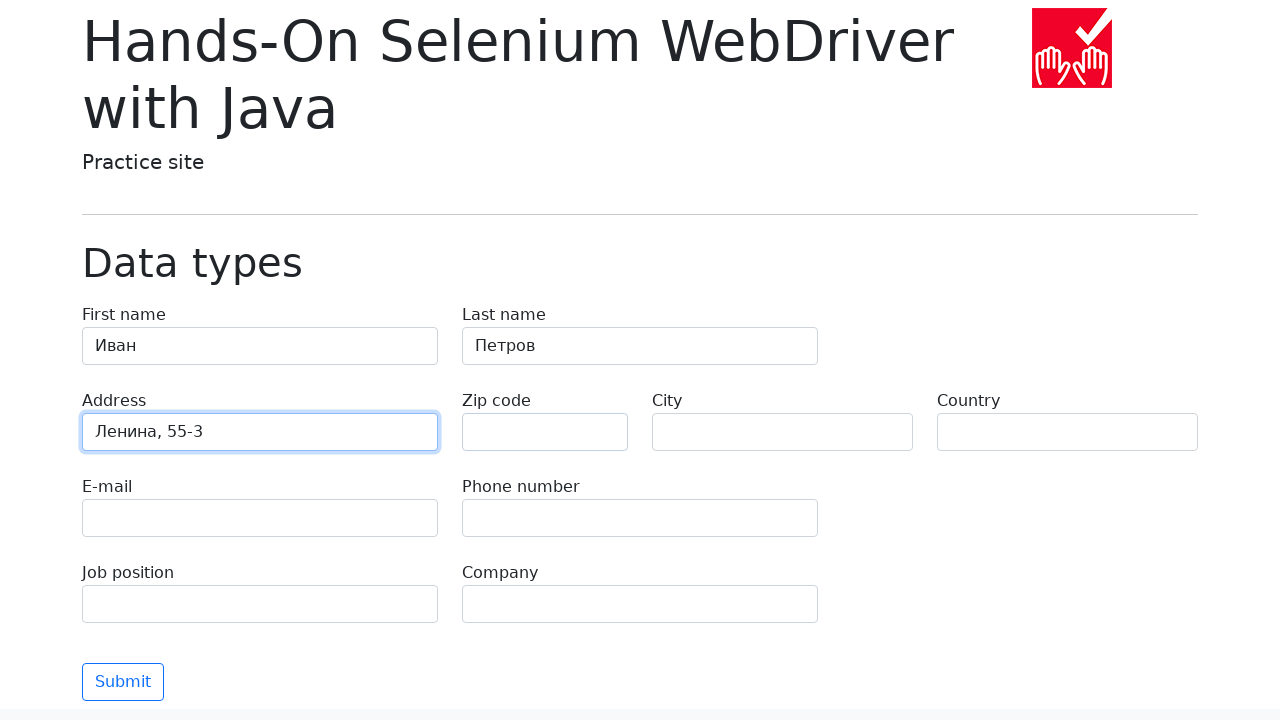

Filled city field with 'Москва' on [name=city]
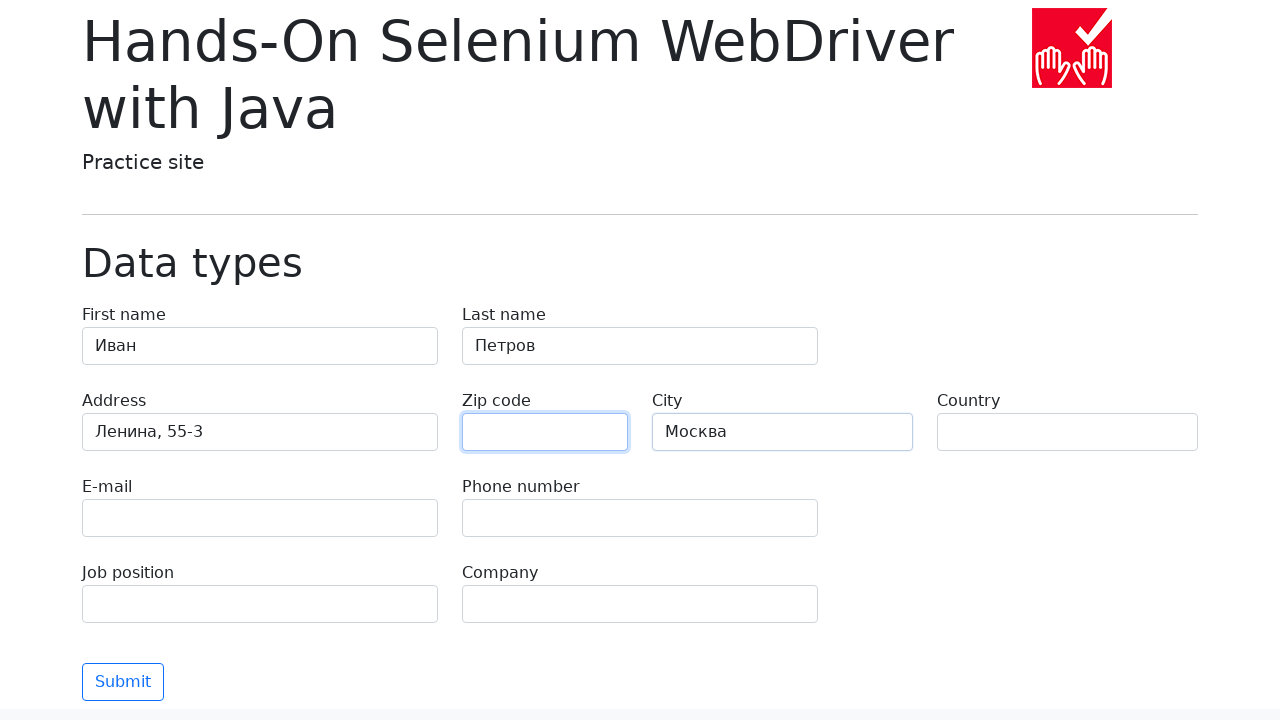

Filled country field with 'Россия' on [name=country]
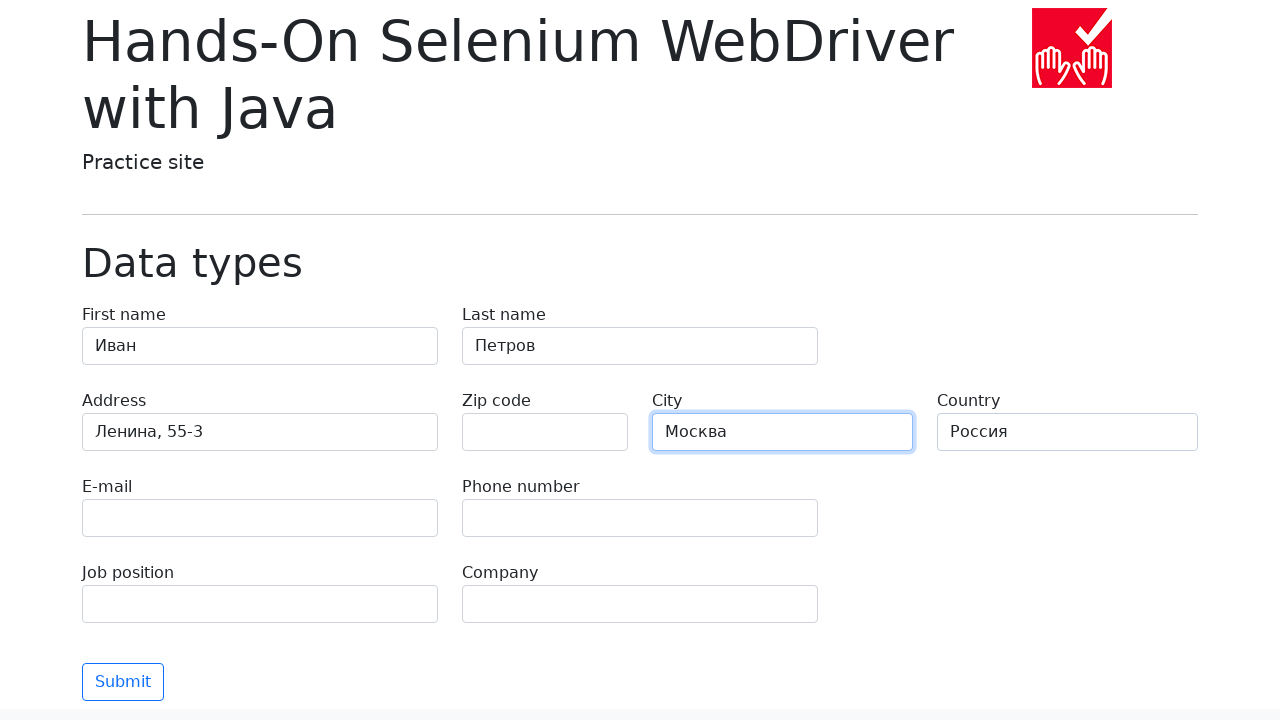

Filled email field with 'test@skypro.com' on [name=e-mail]
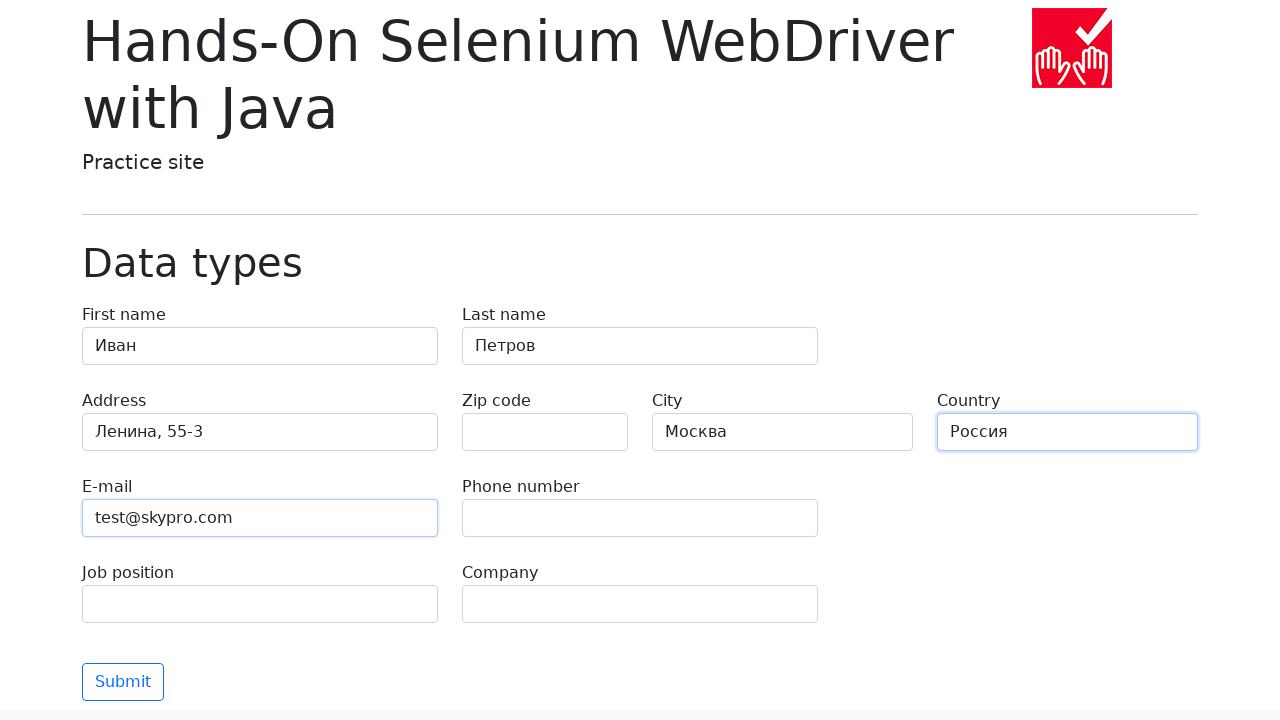

Filled phone field with '+7985899998787' on [name=phone]
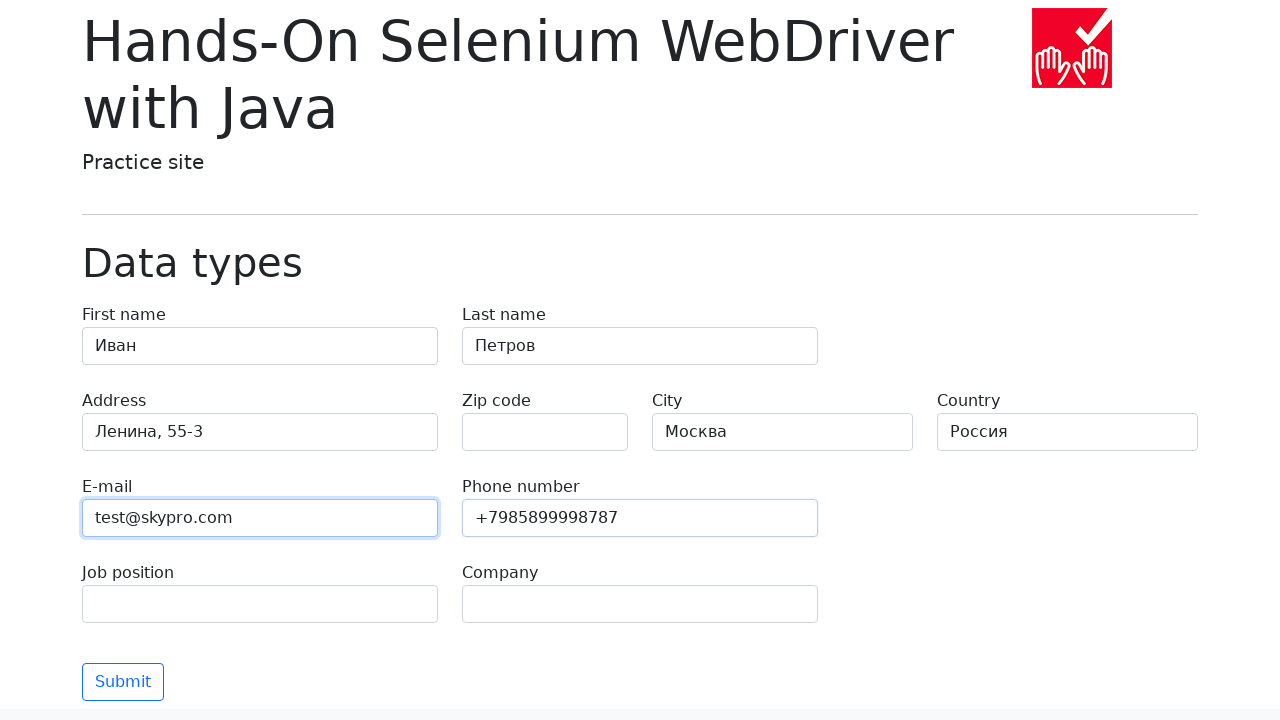

Filled job position field with 'QA' on [name=job-position]
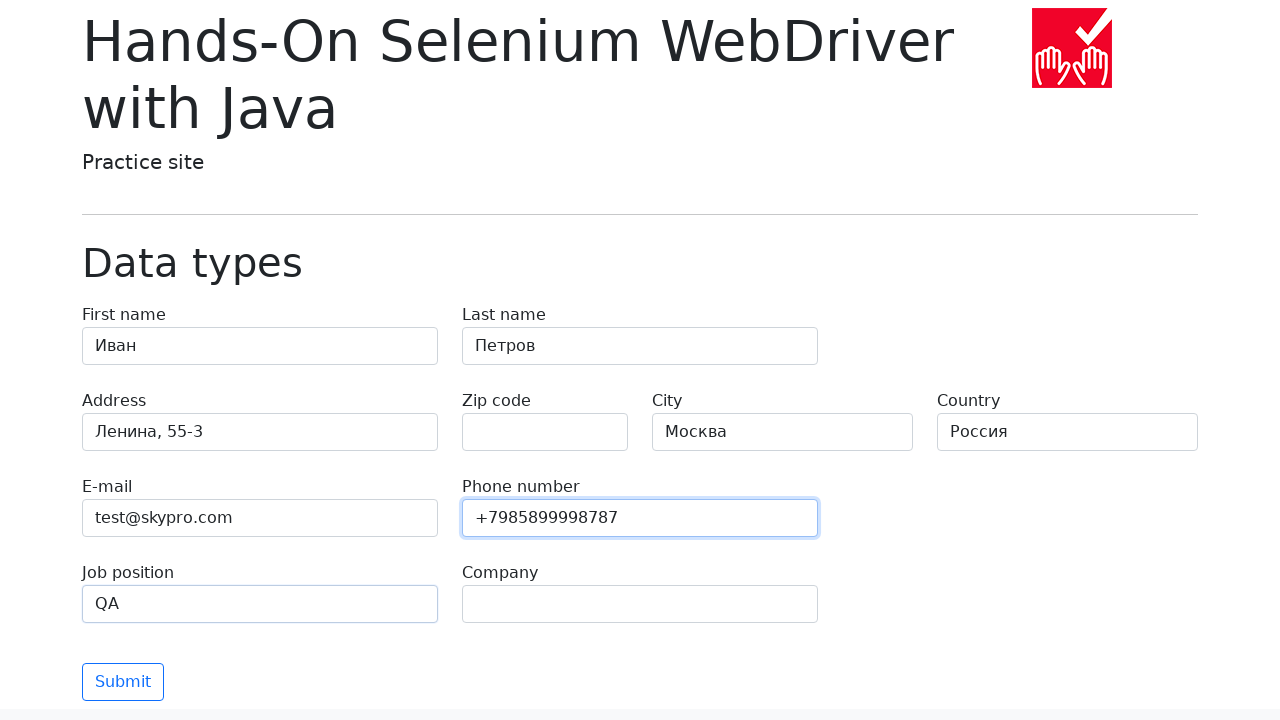

Filled company field with 'SkyPro' on [name=company]
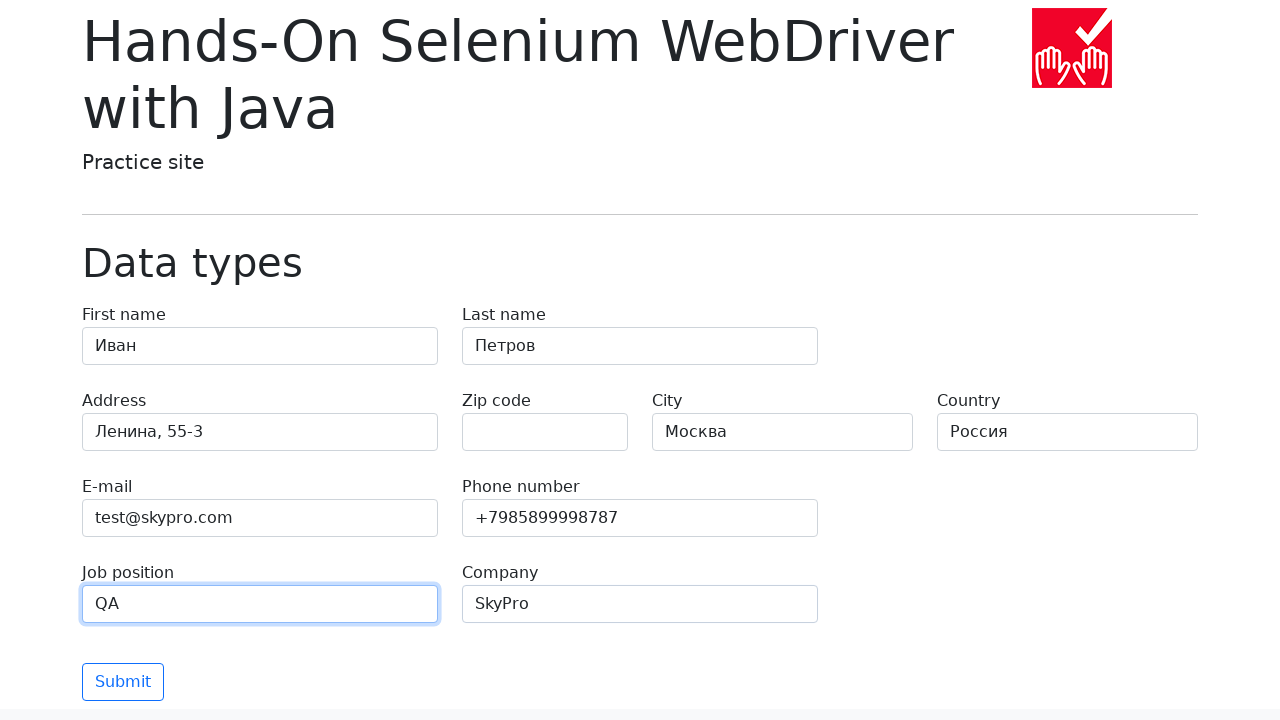

Clicked submit button to submit the form at (123, 682) on [type=submit]
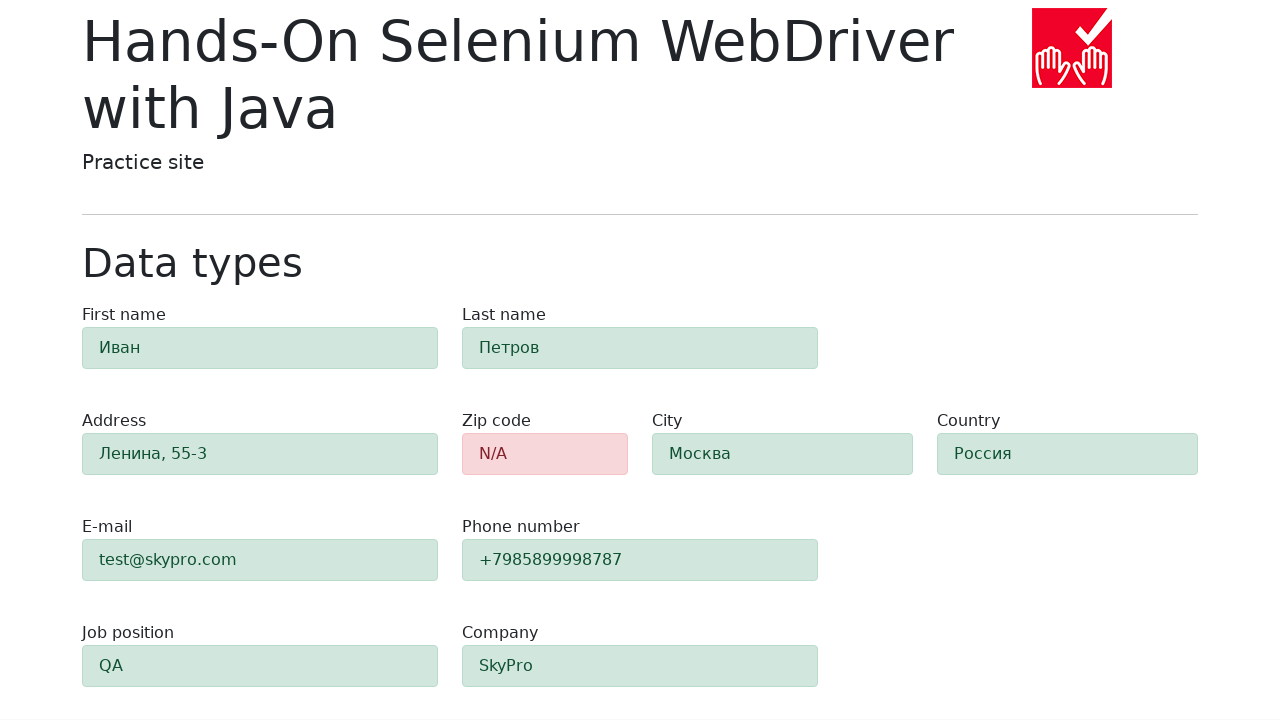

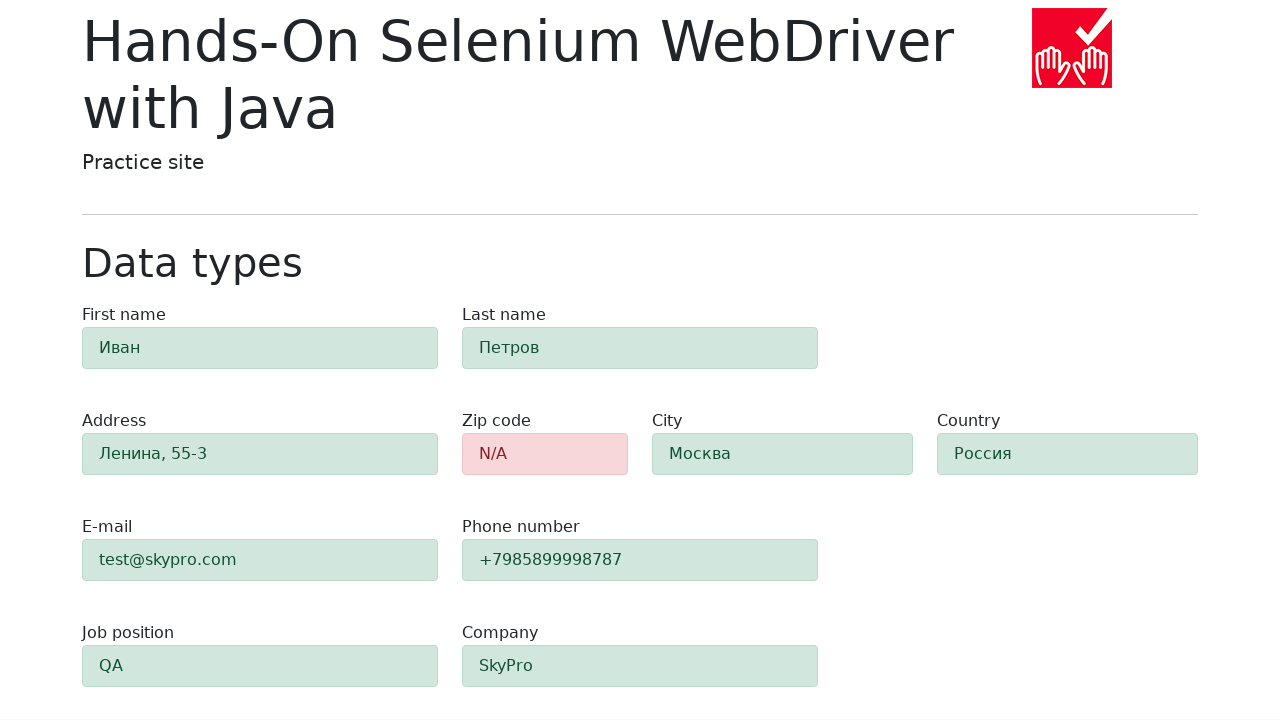